Tests CSS selector by filling in the author name field in the review form

Starting URL: https://keybooks.ro/shop/cooking-with-love/

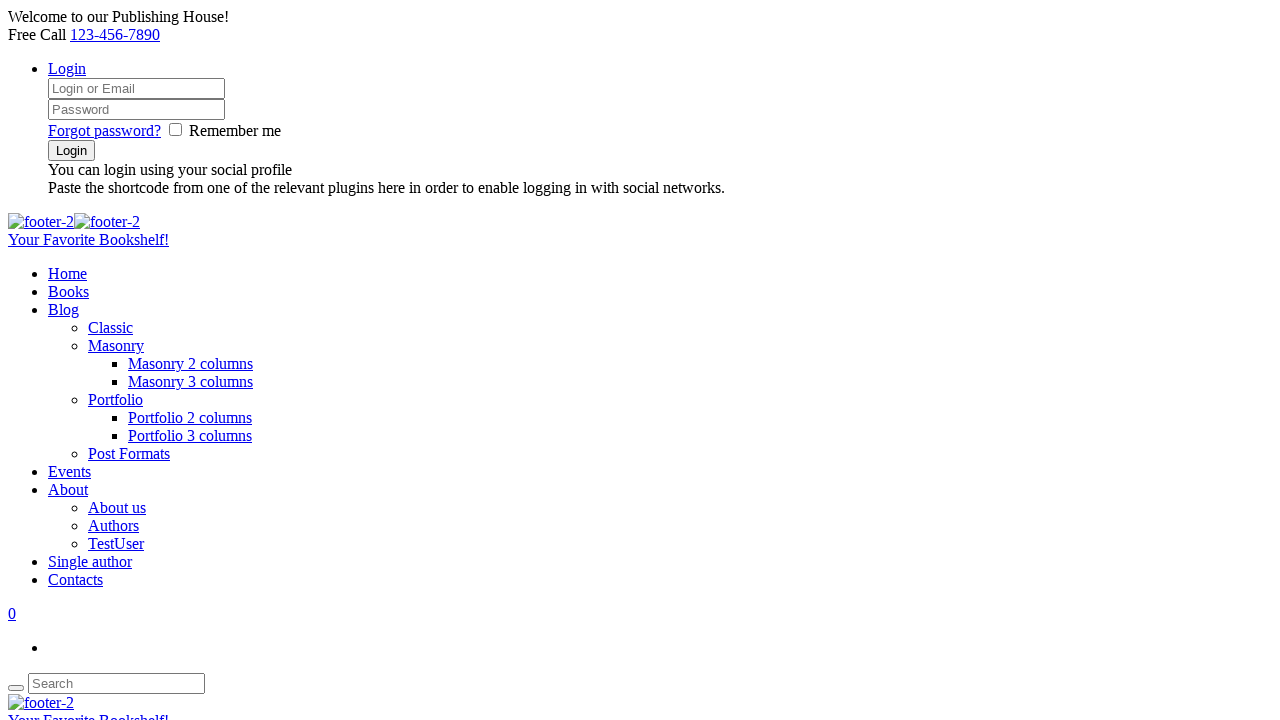

Clicked Reviews tab to make form visible at (660, 361) on #tab-title-reviews
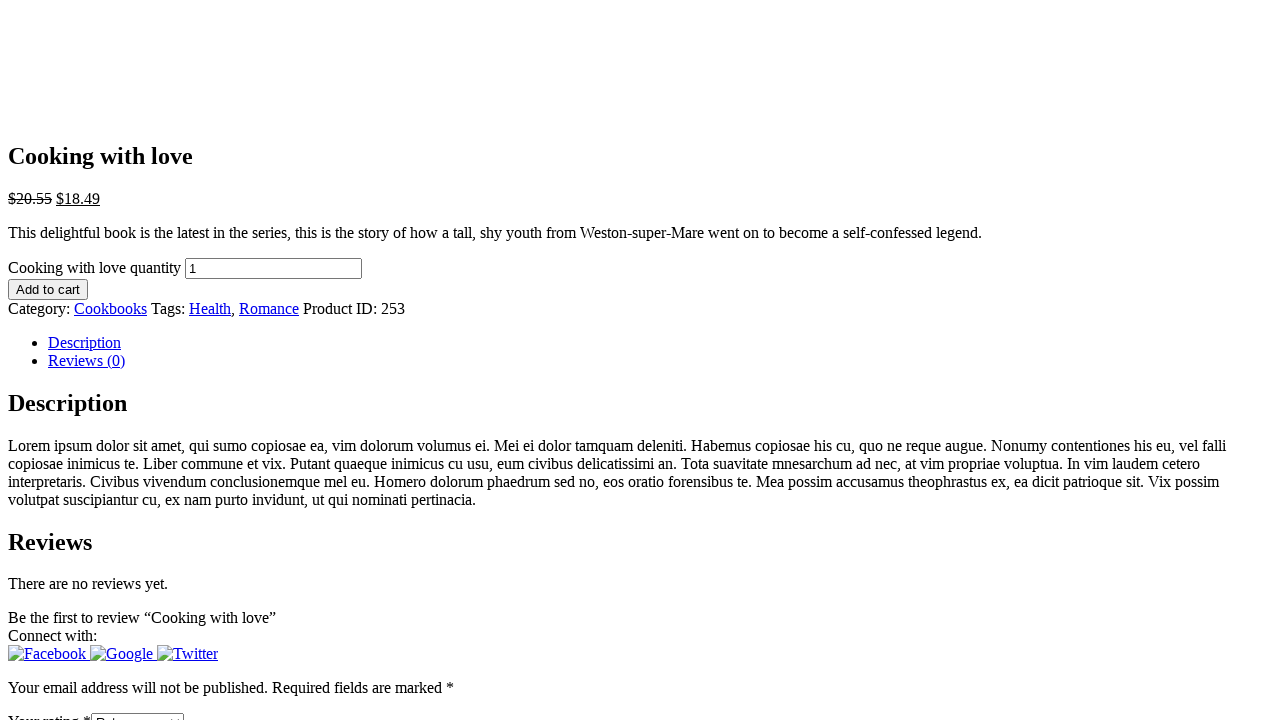

Filled author name field with 'Test' using CSS selector on input[name='author']
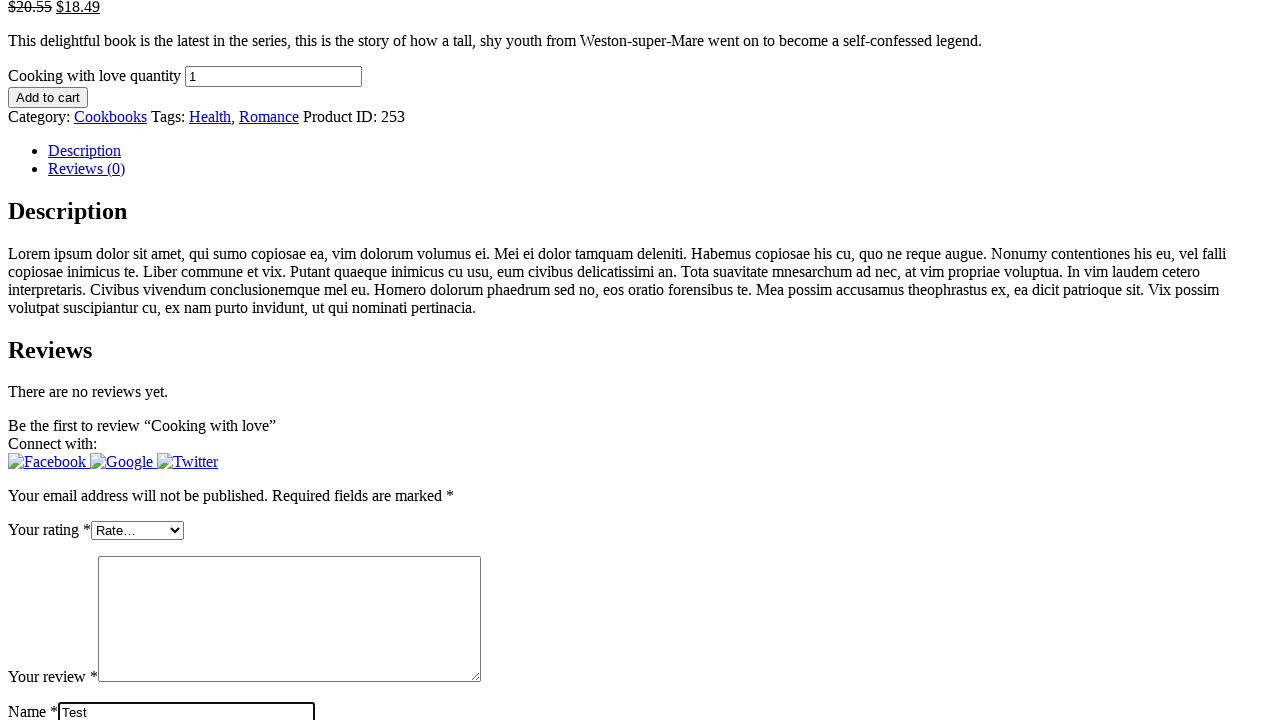

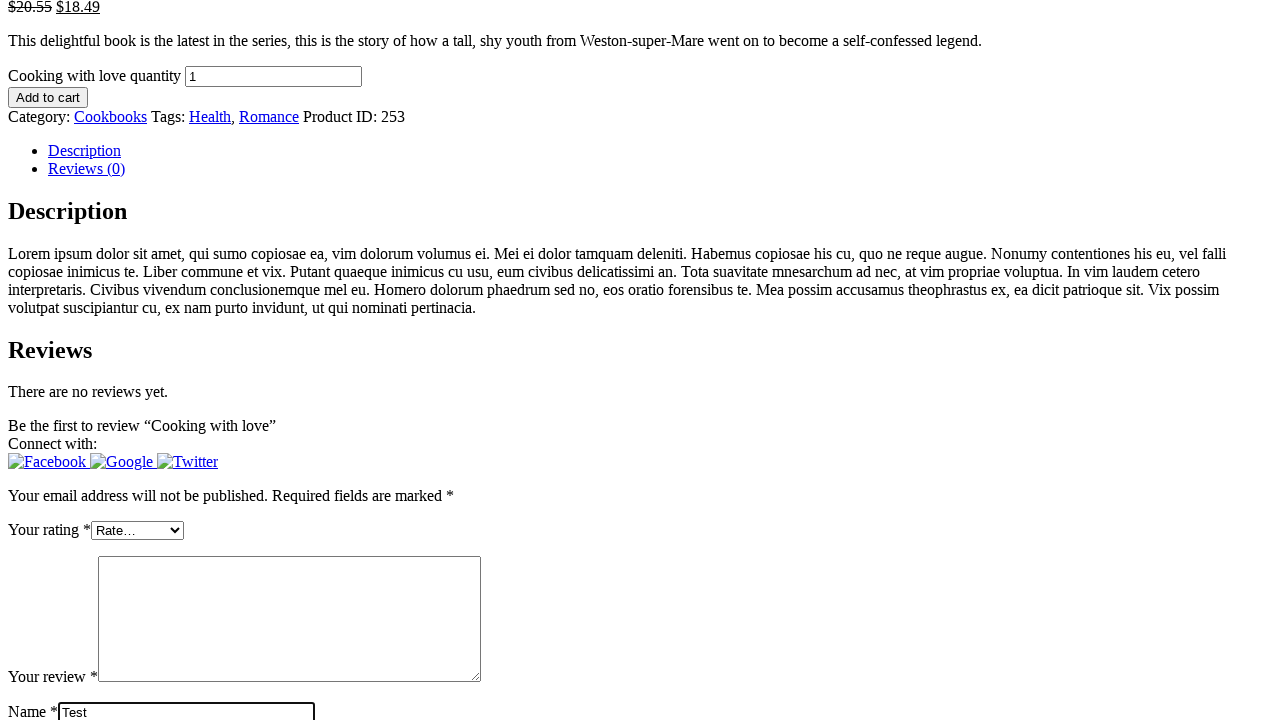